Tests handling of a JavaScript prompt dialog by clicking a button that triggers a prompt, entering text, and verifying the result is displayed

Starting URL: https://letcode.in/alert

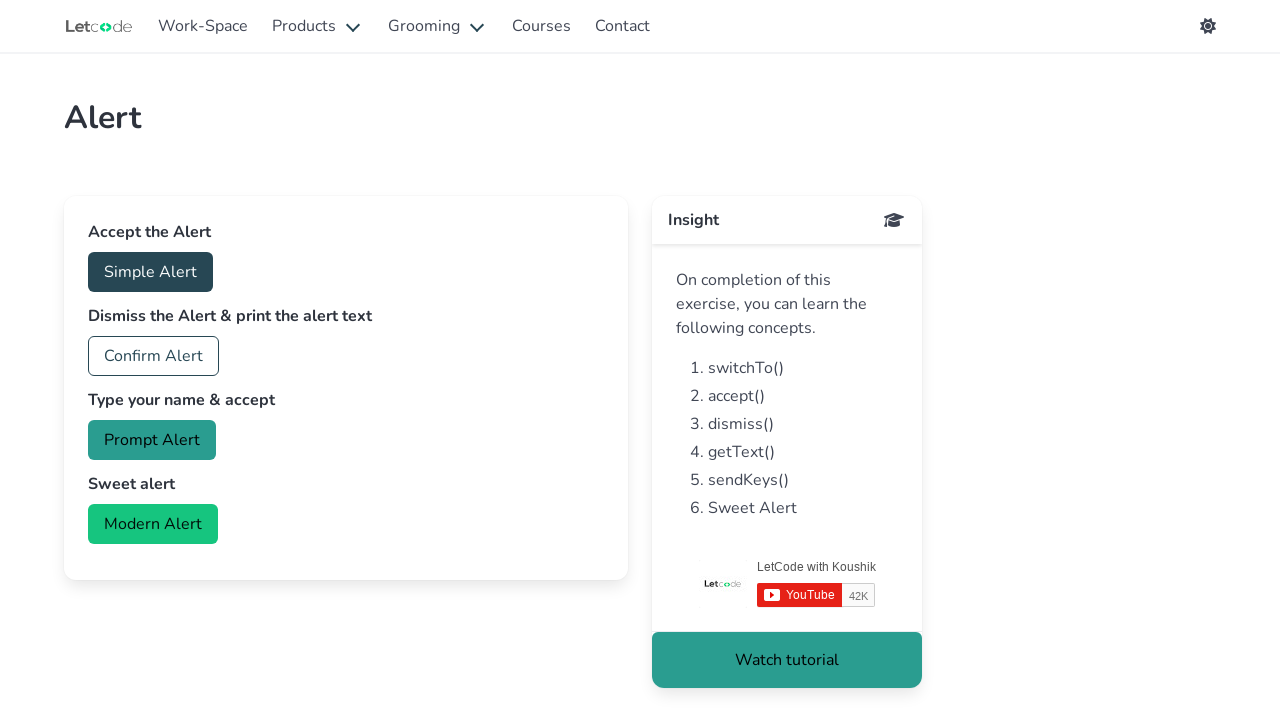

Set up dialog handler to accept prompt with text 'I am prompt alert'
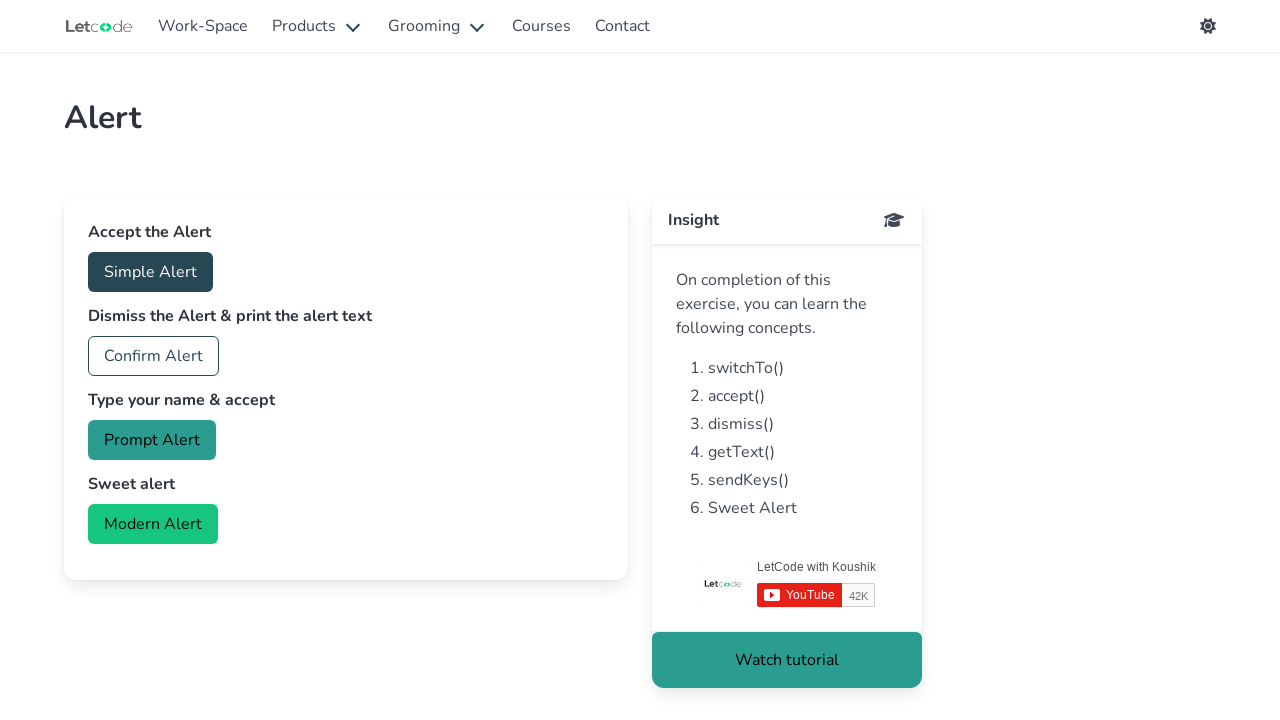

Clicked prompt button to trigger the prompt dialog at (152, 440) on #prompt
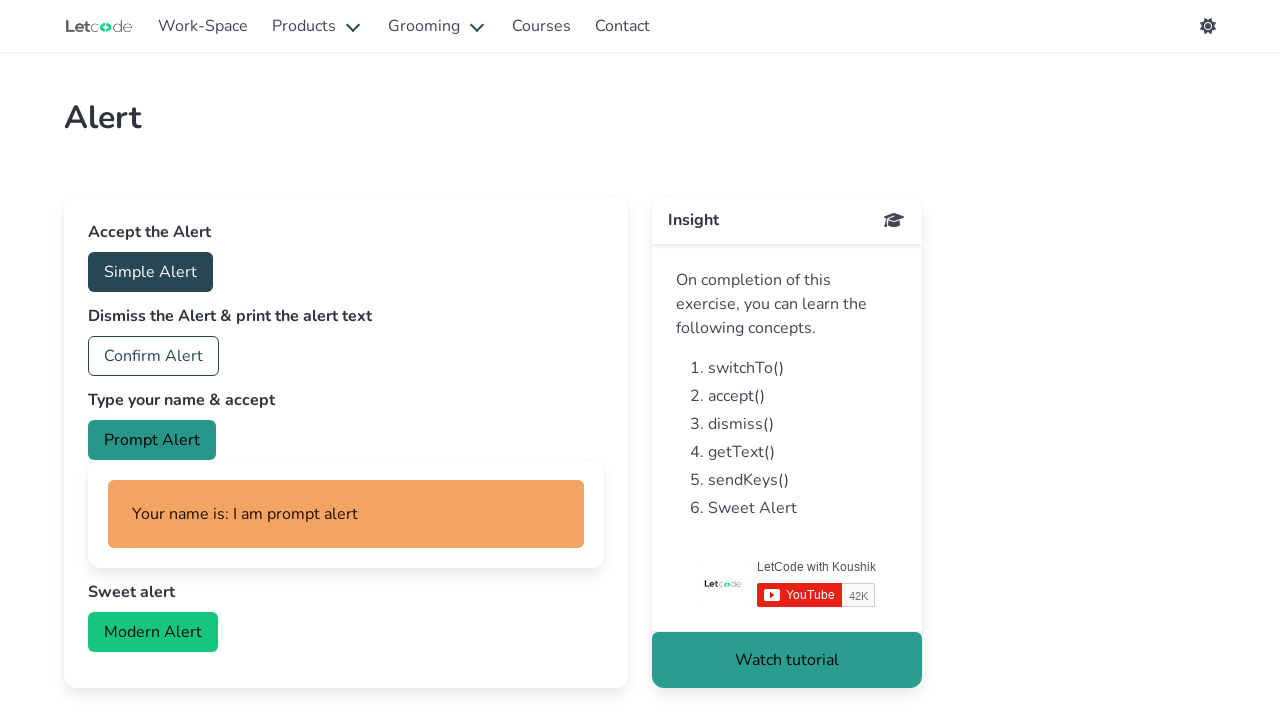

Verified that the result element #myName is visible after accepting the prompt
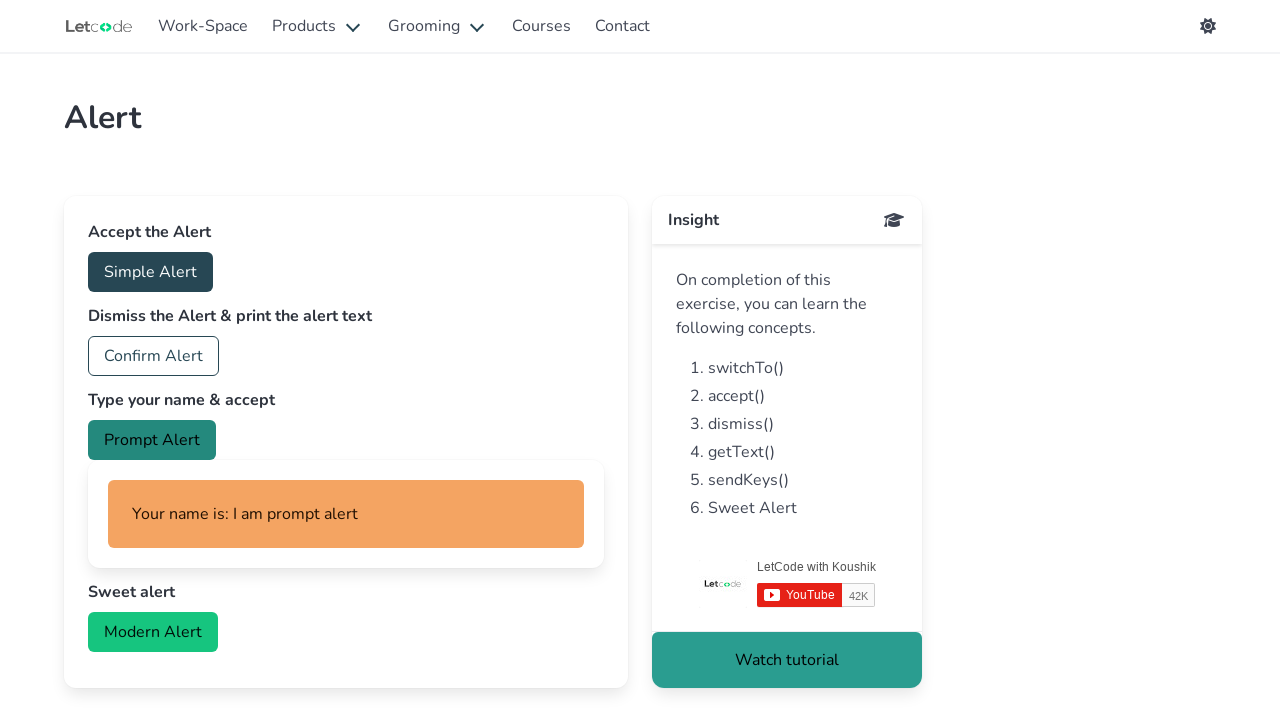

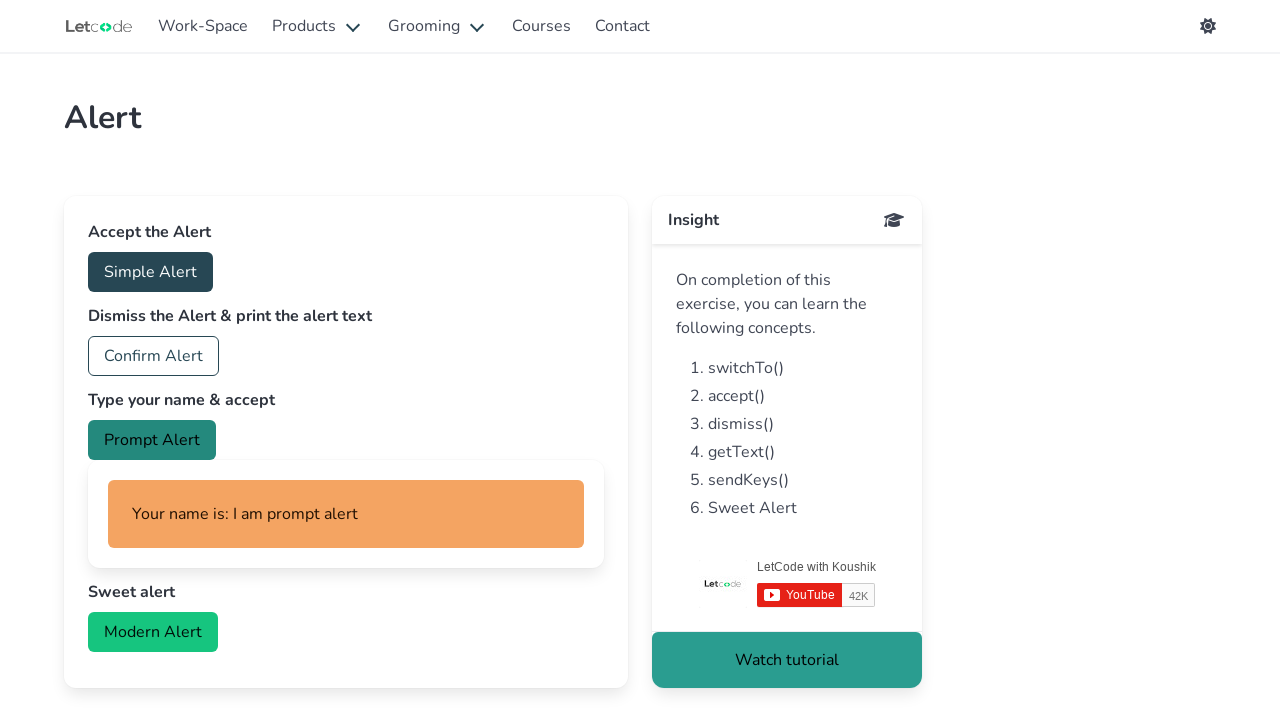